Navigates to a QR code checkout page and waits for it to load

Starting URL: https://app-staging.qlub.cloud/qr/ae/dummy-checkout/3/_/_/e0690652a7

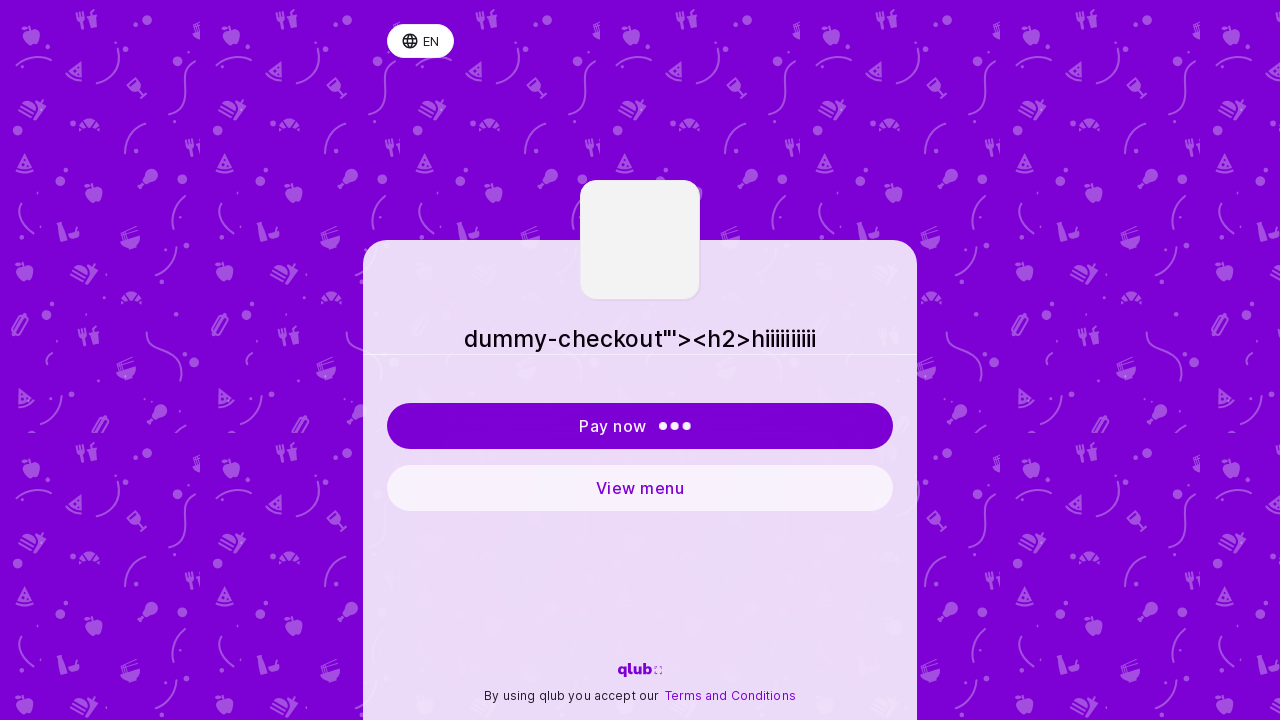

Waited 10 seconds for QR code checkout page to load
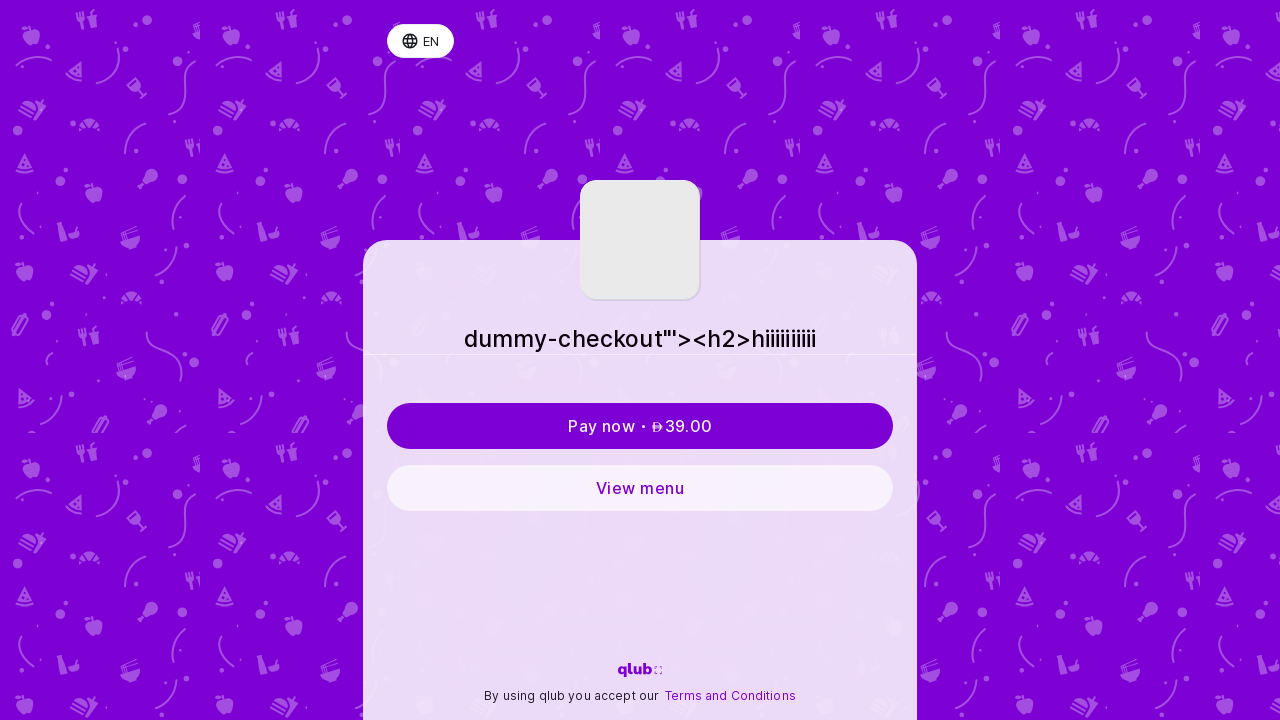

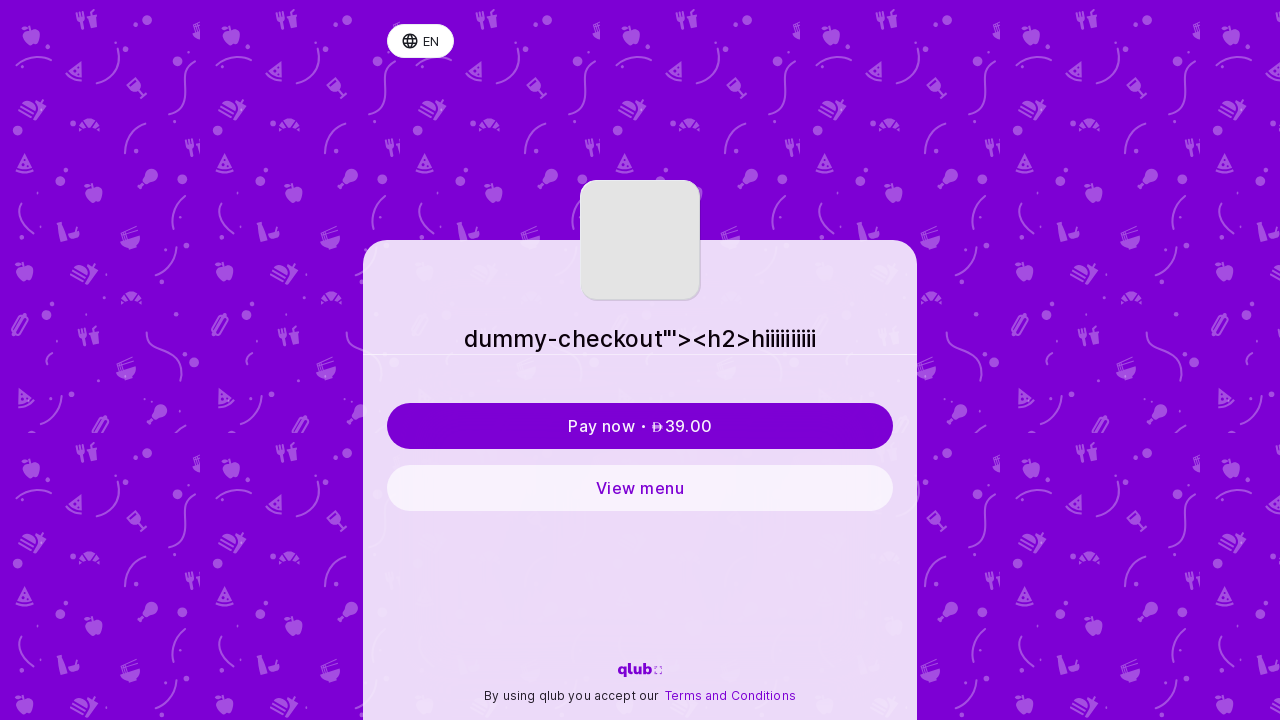